Tests JavaScript alert/prompt handling by clicking a button that triggers a prompt, entering text, accepting the alert, and handling the subsequent confirmation

Starting URL: http://www.tizag.com/javascriptT/javascriptprompt.php

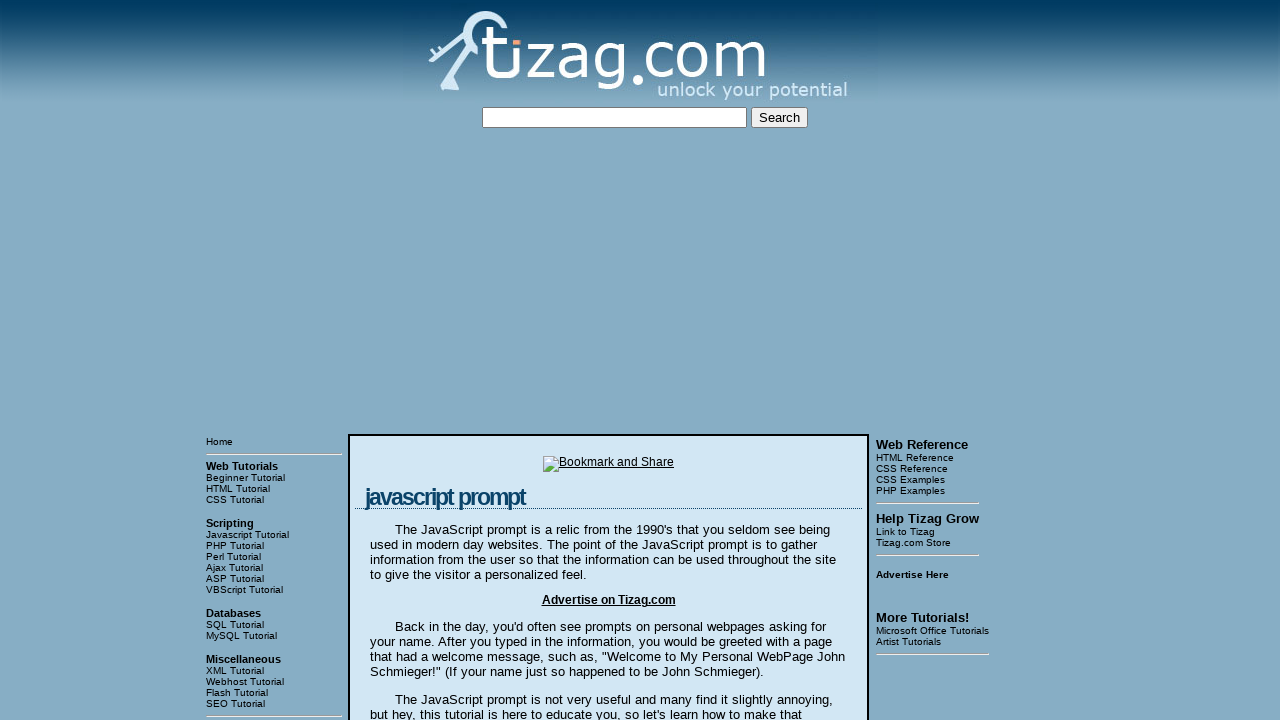

Set up dialog handler for prompt/alert handling
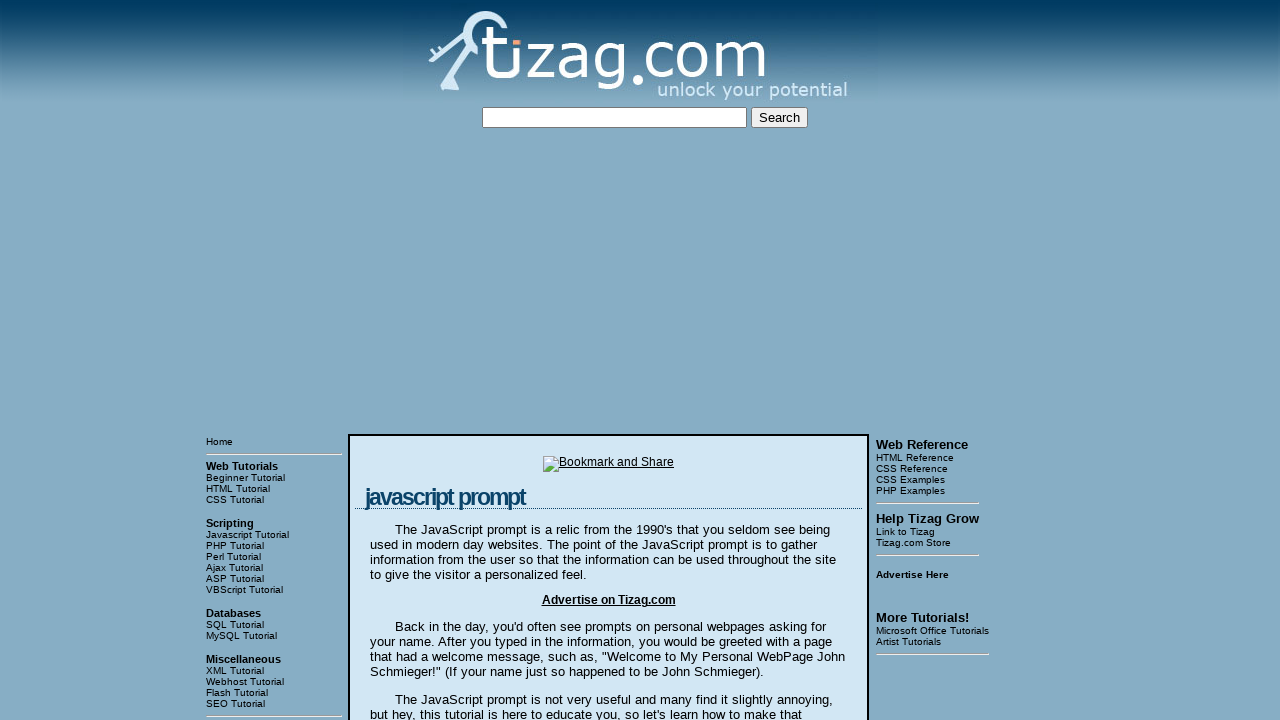

Clicked button to trigger JavaScript prompt at (419, 361) on input[value='Say my name!']
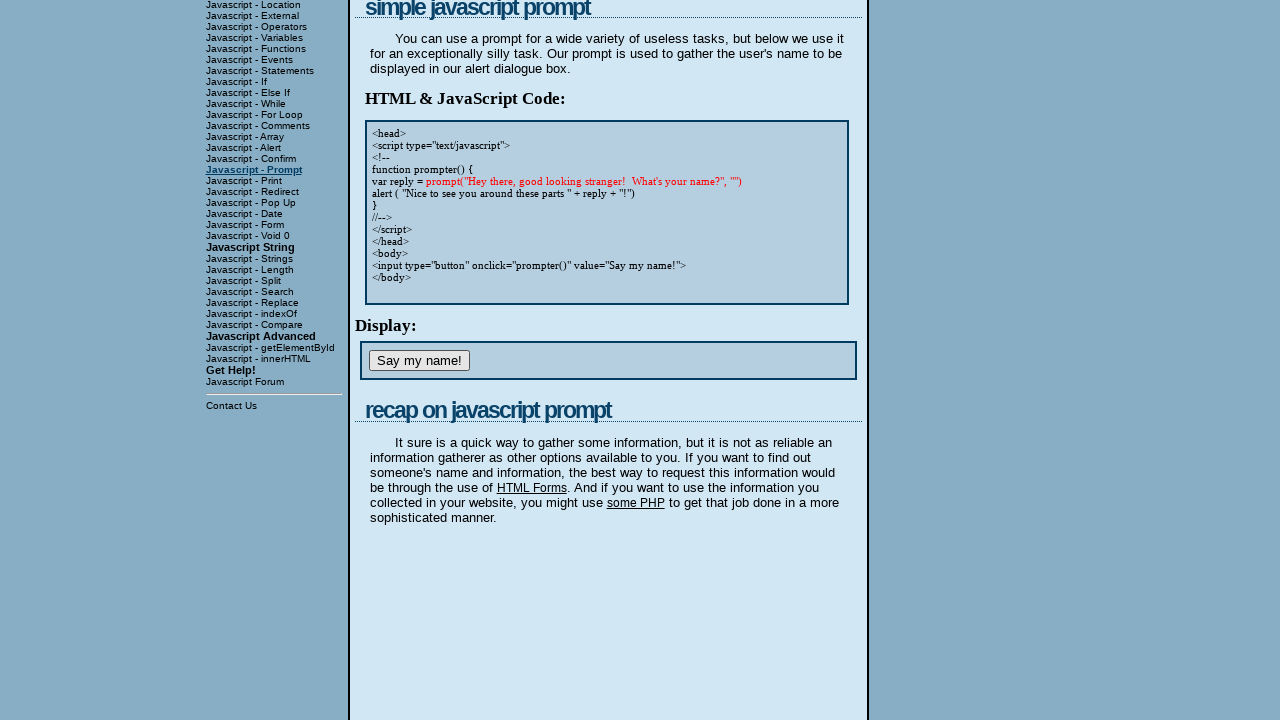

Waited for dialog to be processed and accepted with 'testdata'
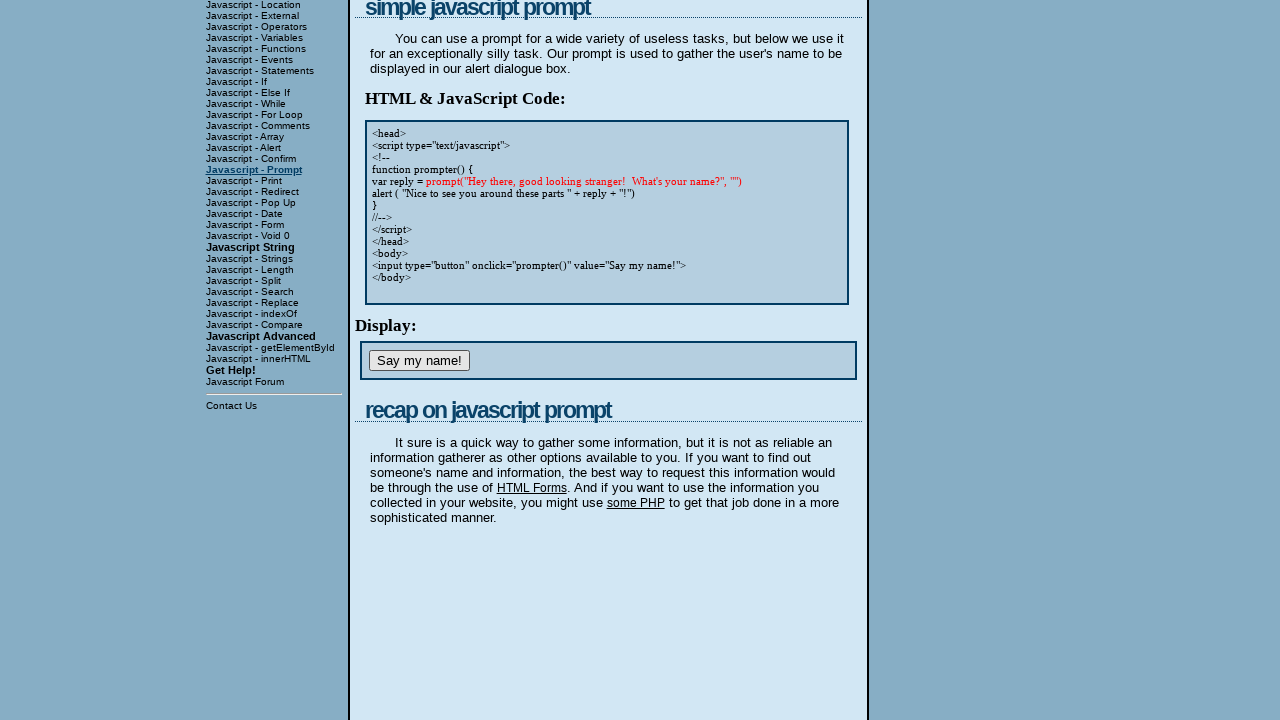

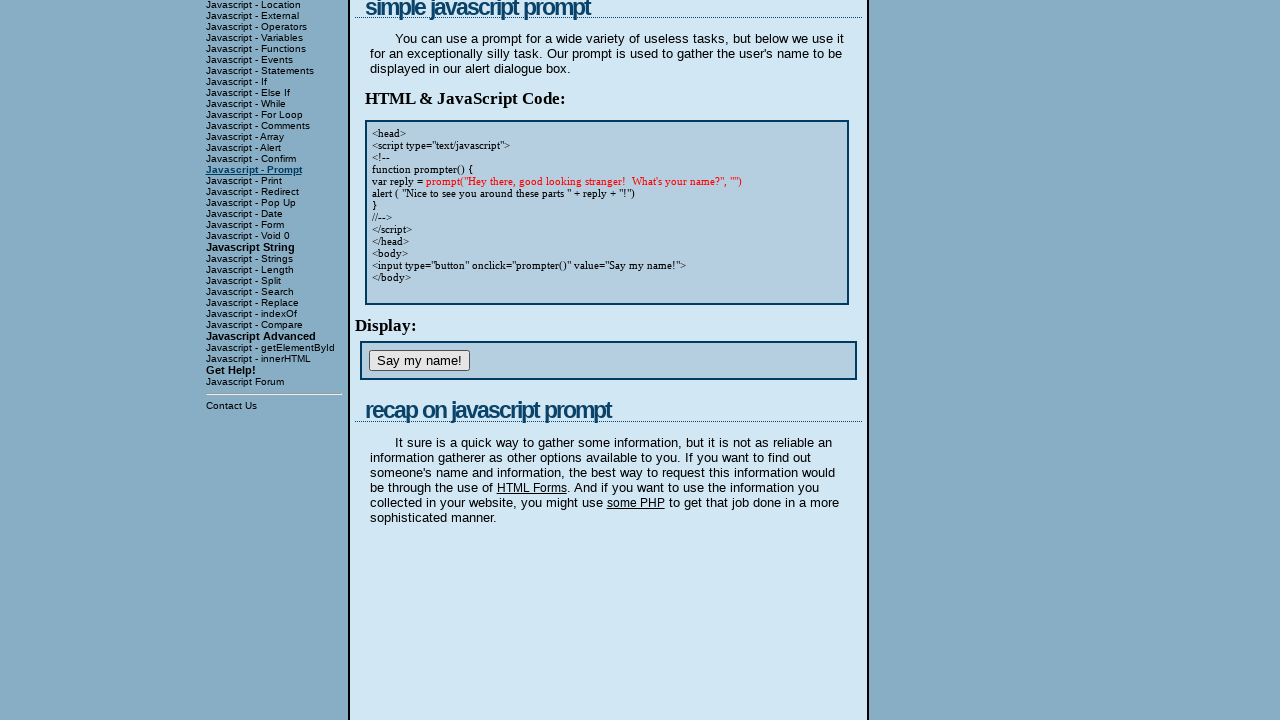